Tests the demo healthcare site by clicking Make Appointment, extracting demo credentials from the page, logging in with them, and verifying successful navigation to the appointment page

Starting URL: https://katalon-demo-cura.herokuapp.com/

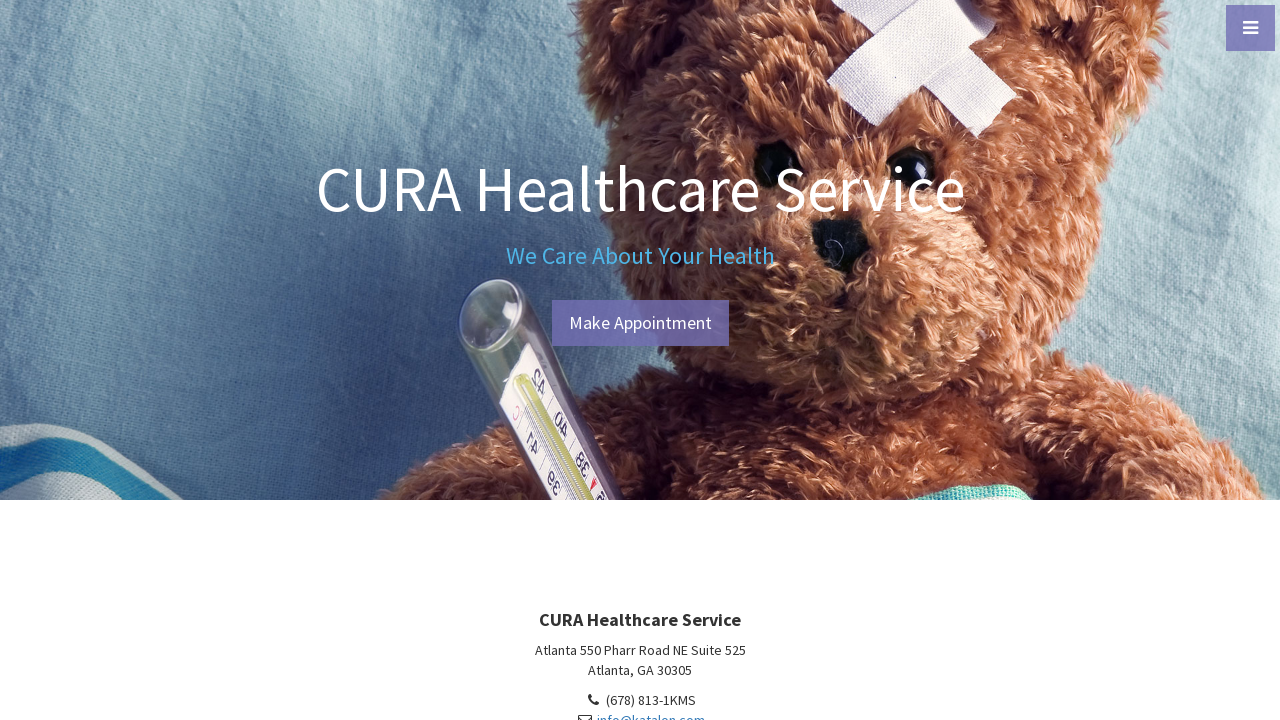

Clicked Make Appointment button at (640, 323) on #btn-make-appointment
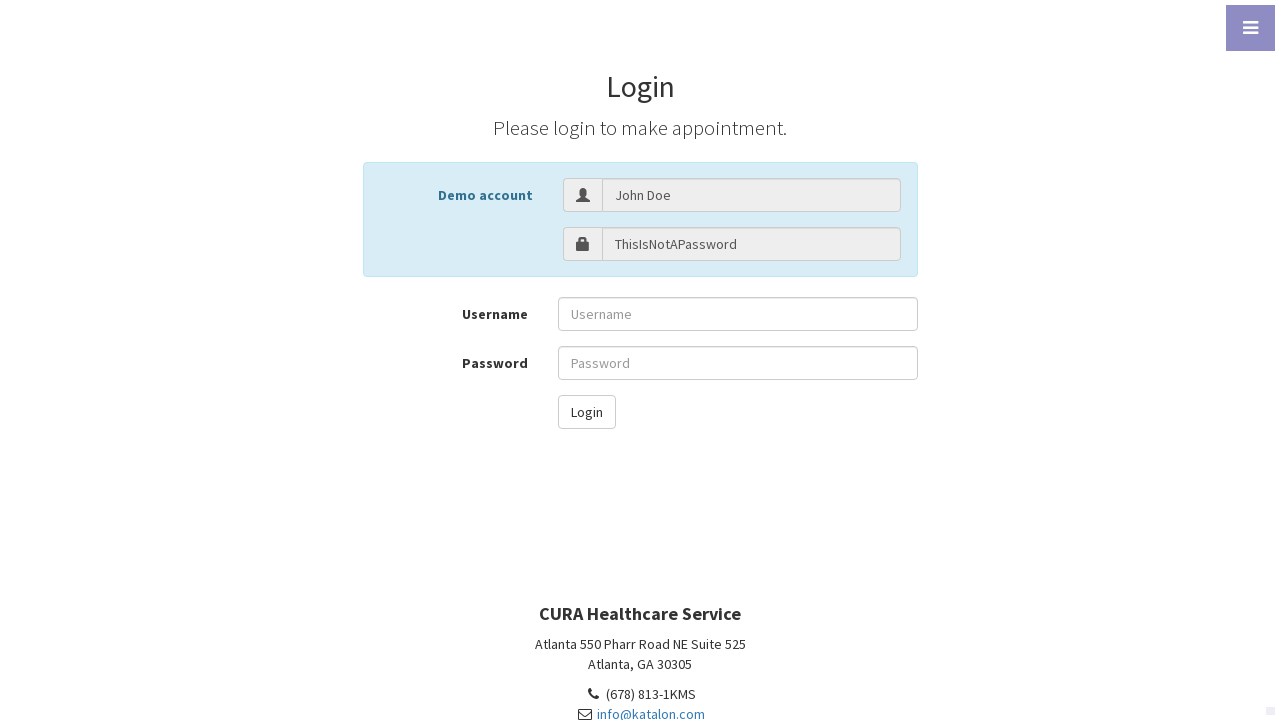

Extracted demo username from form
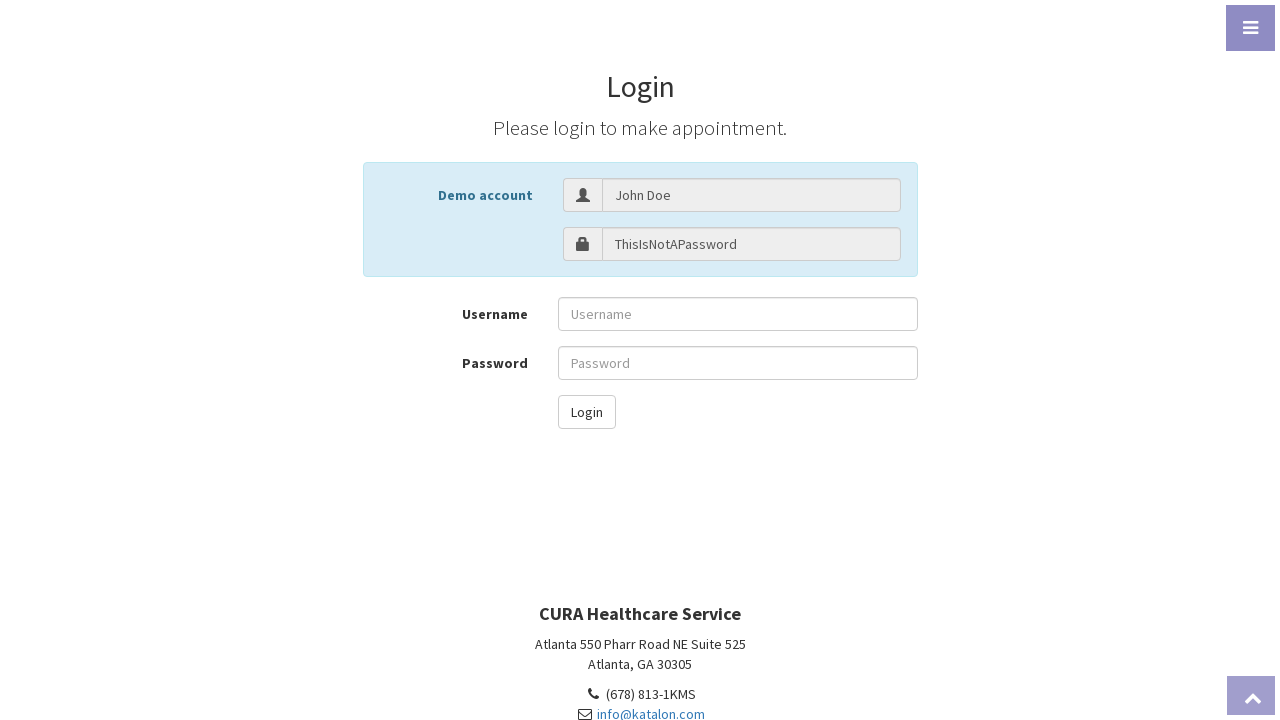

Extracted demo password from form
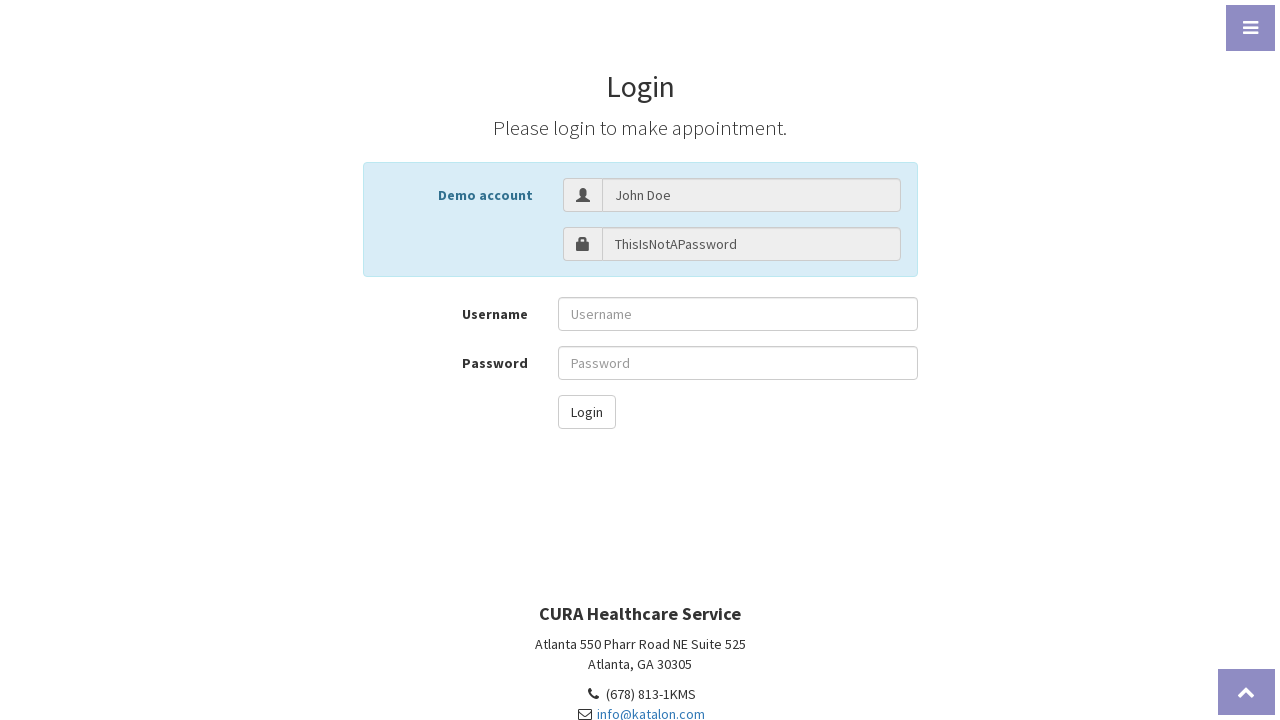

Filled username field with extracted credentials on #txt-username
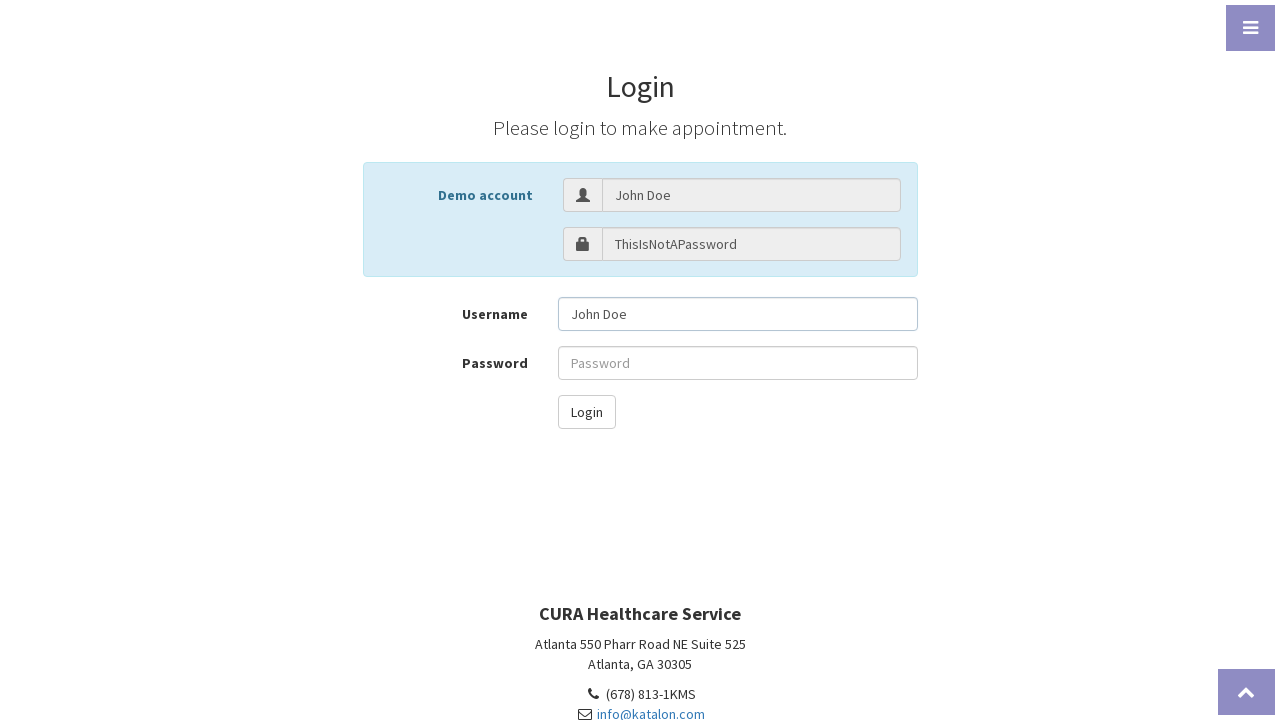

Filled password field with extracted credentials on #txt-password
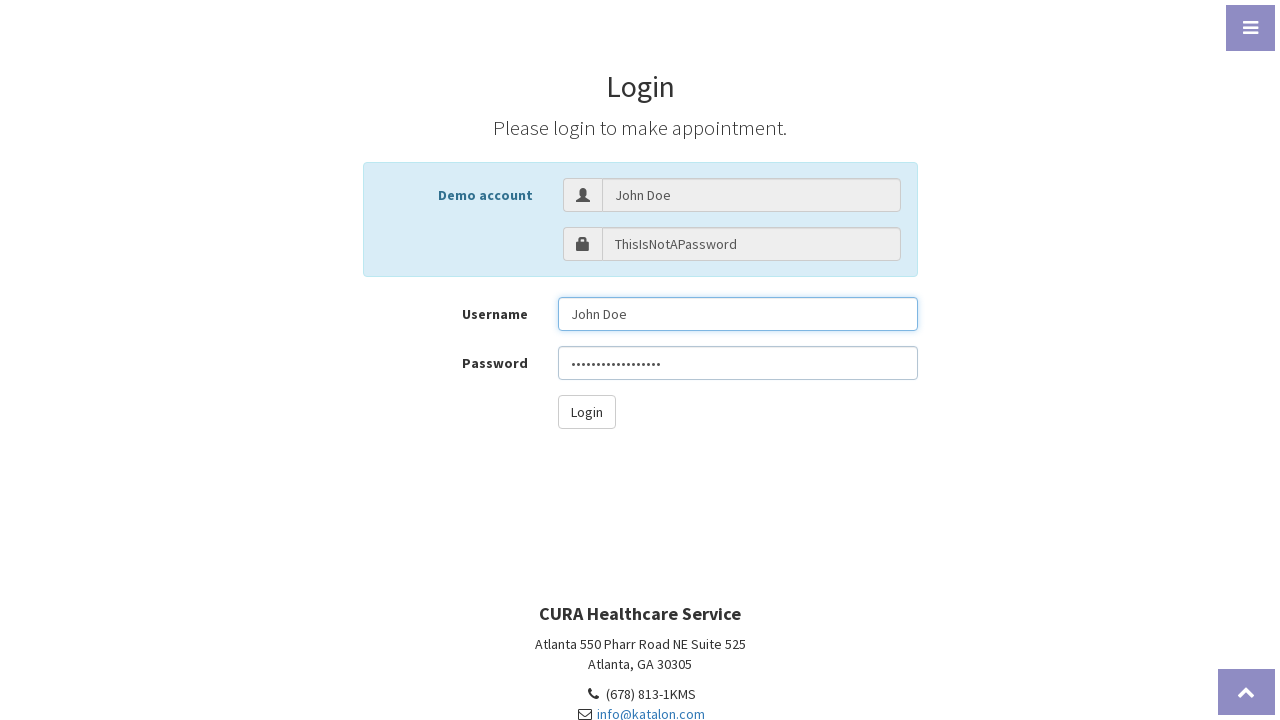

Clicked login button at (586, 412) on #btn-login
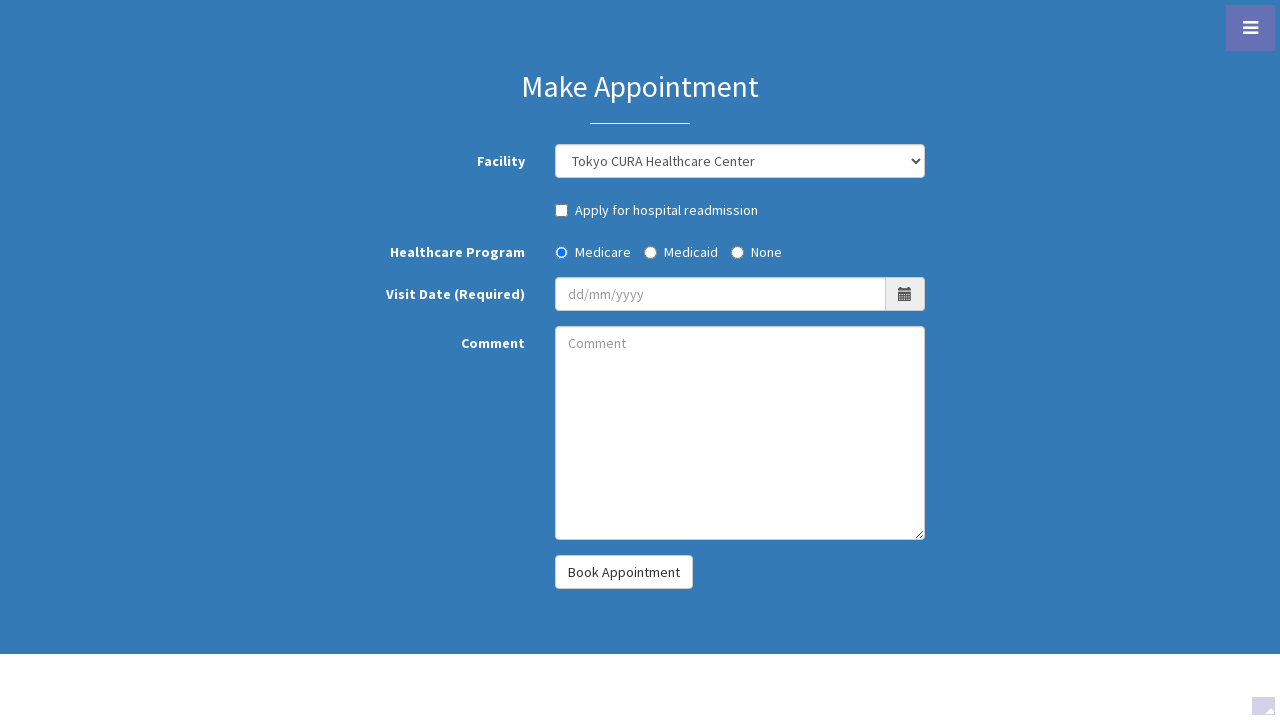

Verified successful navigation to appointment page
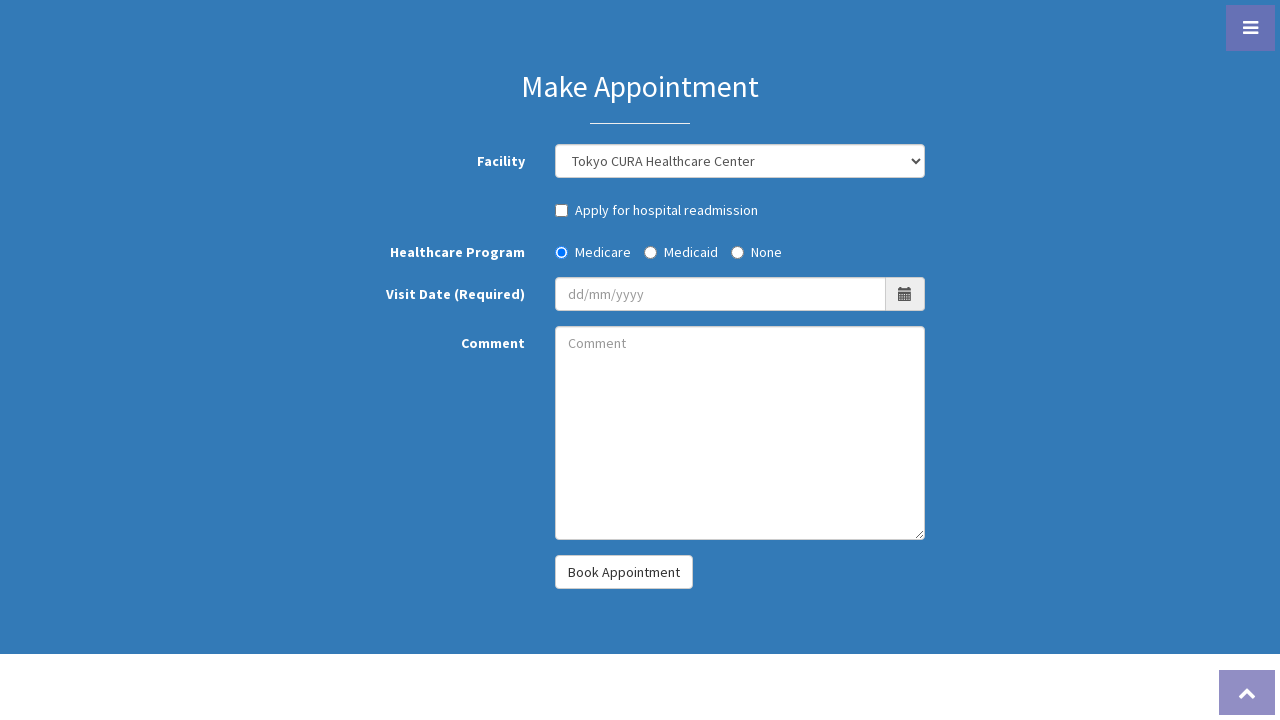

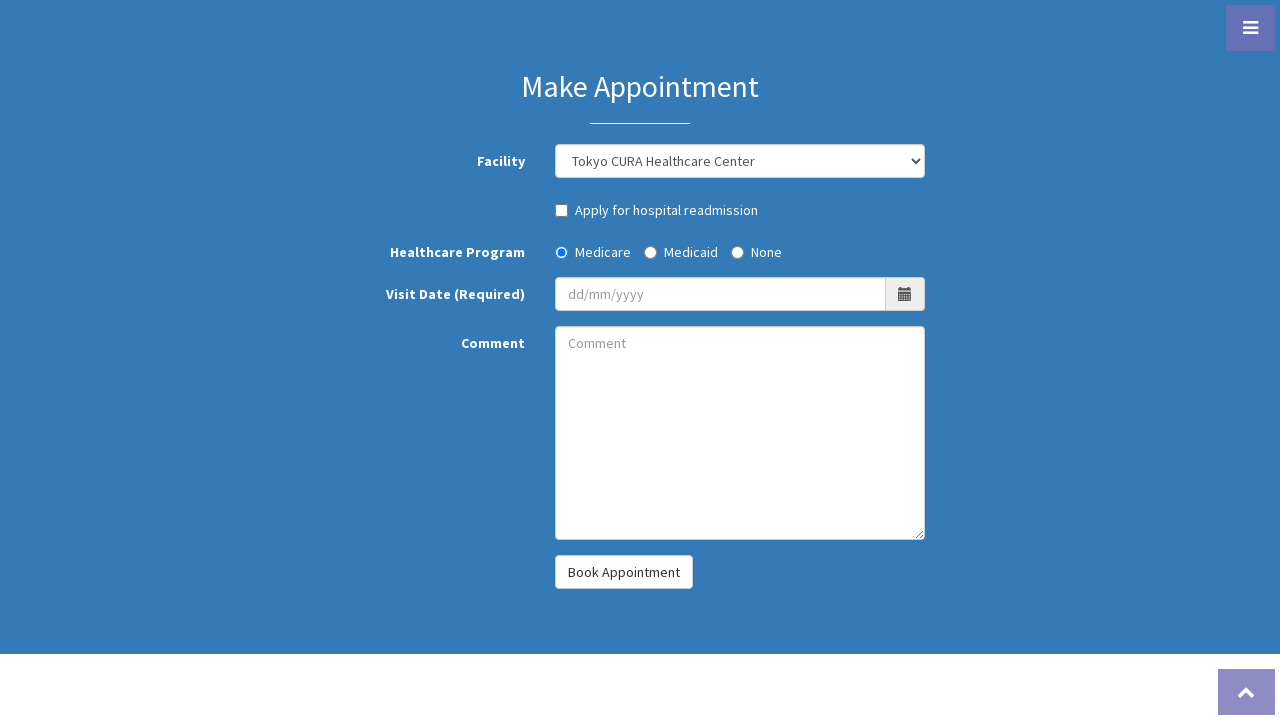